Tests show/hide functionality by verifying element visibility and clicking hide button

Starting URL: https://rahulshettyacademy.com/AutomationPractice/

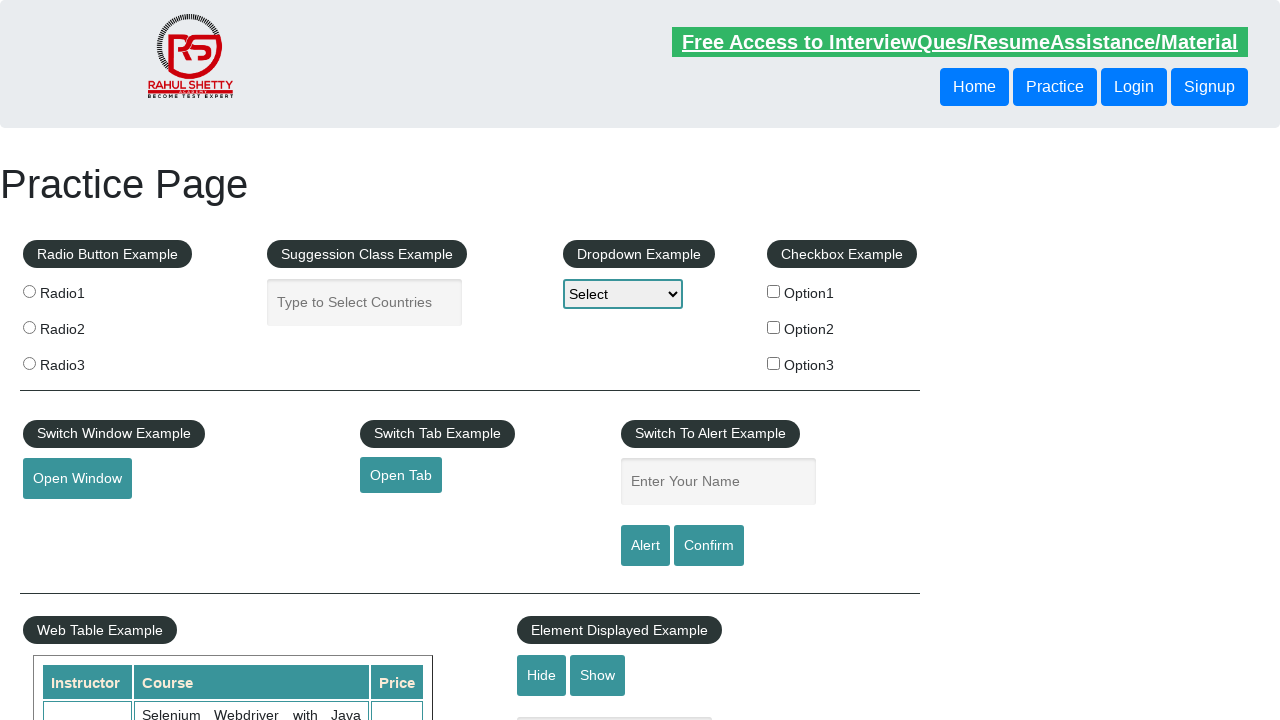

Verified that text element is visible
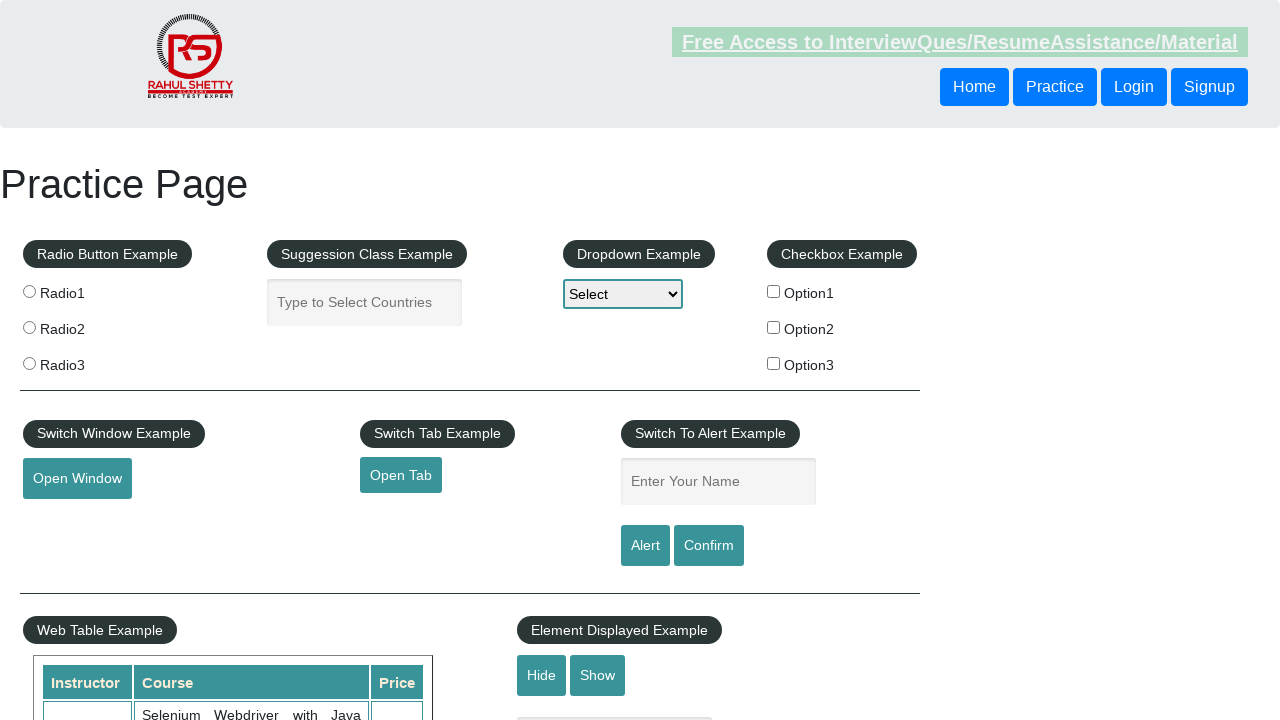

Clicked hide button to hide the text element at (542, 675) on #hide-textbox
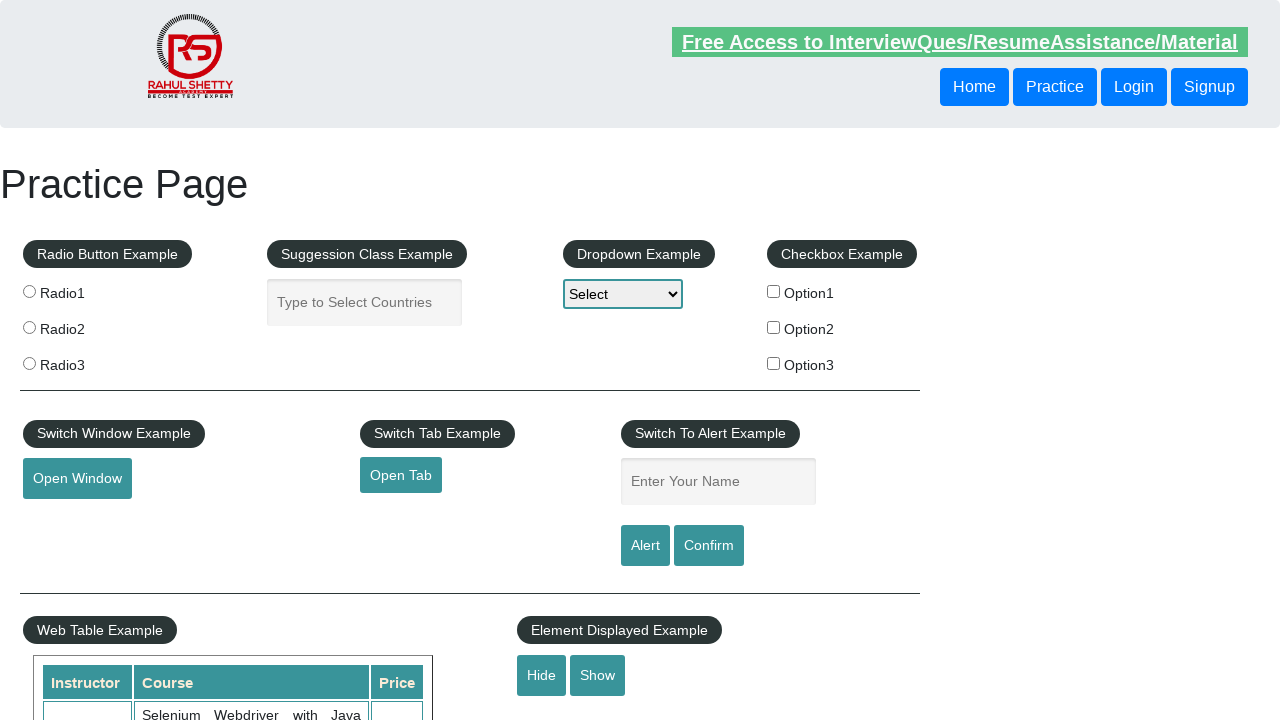

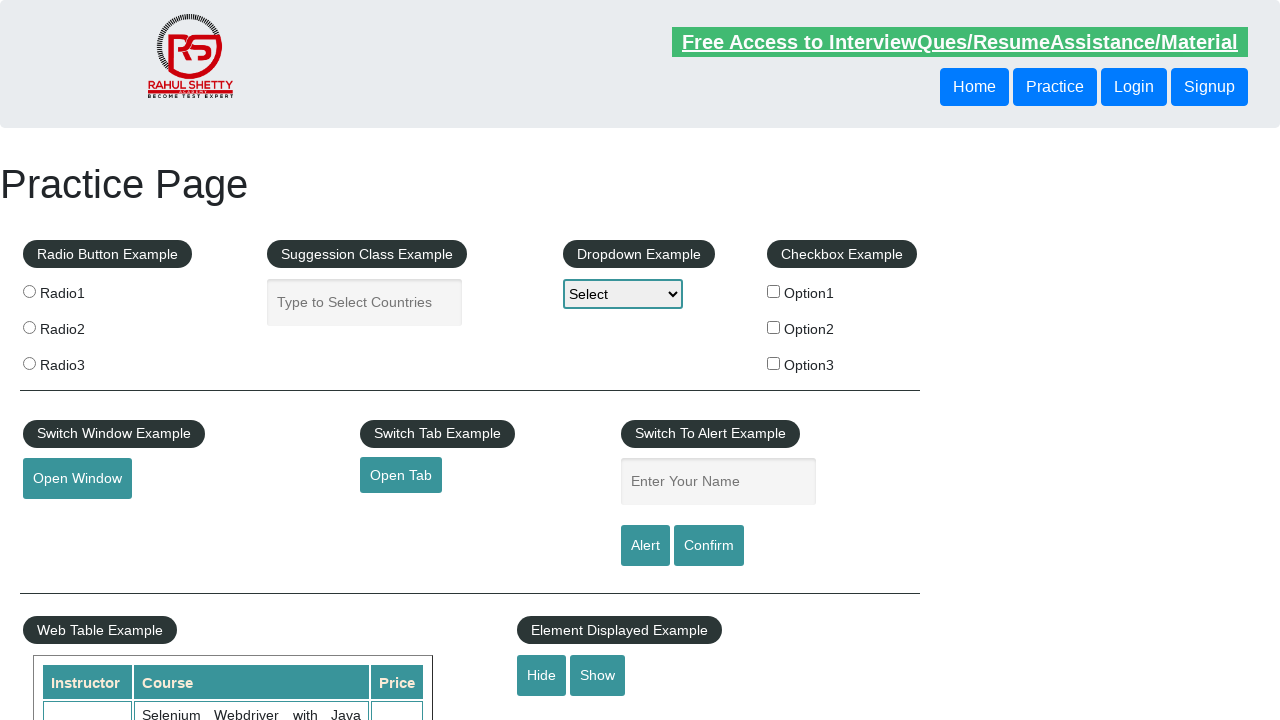